Tests product search and selection functionality by typing a search term and adding multiple vegetable products (carrot, cauliflower, corn) to the cart on an e-commerce practice site.

Starting URL: https://rahulshettyacademy.com/seleniumPractise/#/

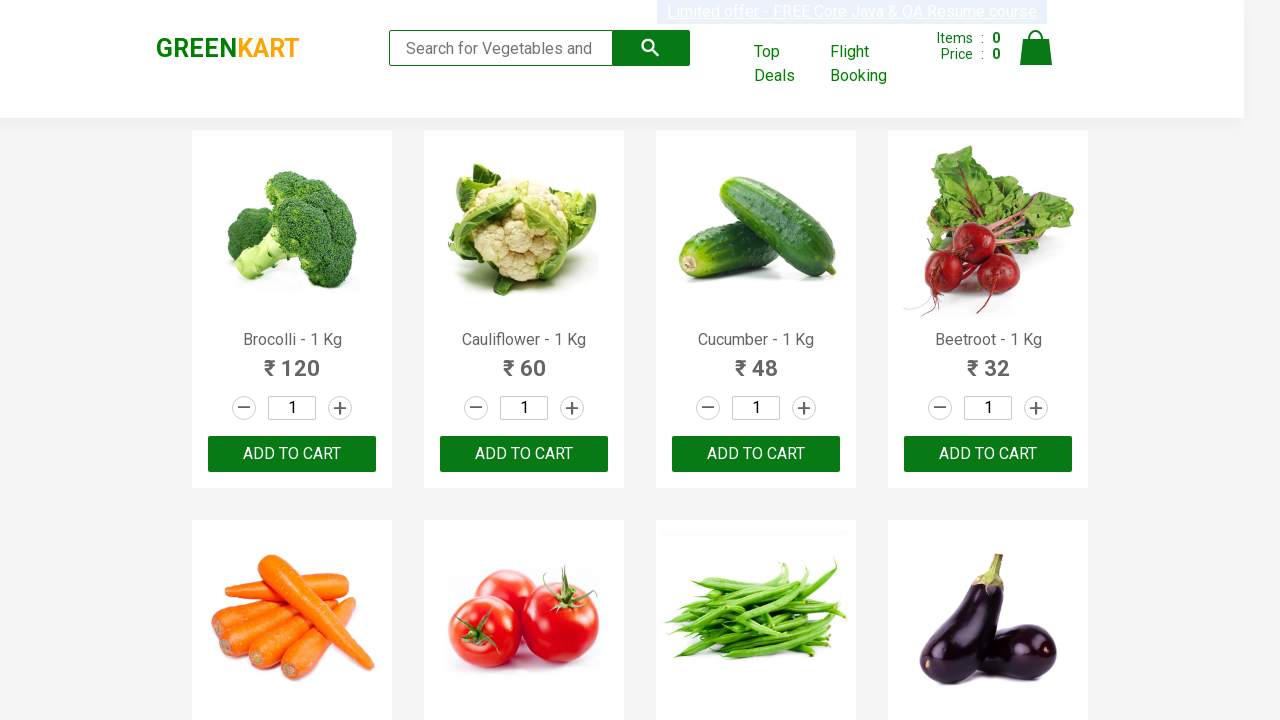

Typed 'c' in search box to filter products on .search-keyword
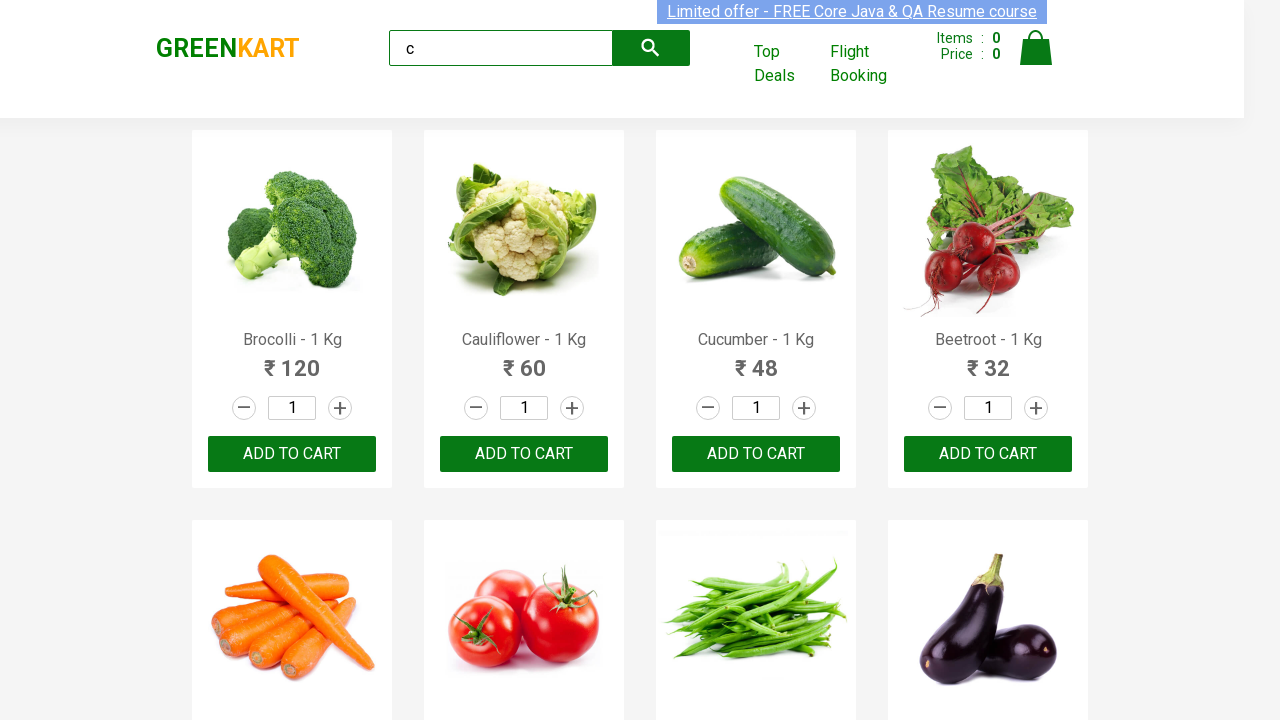

Waited for products to load
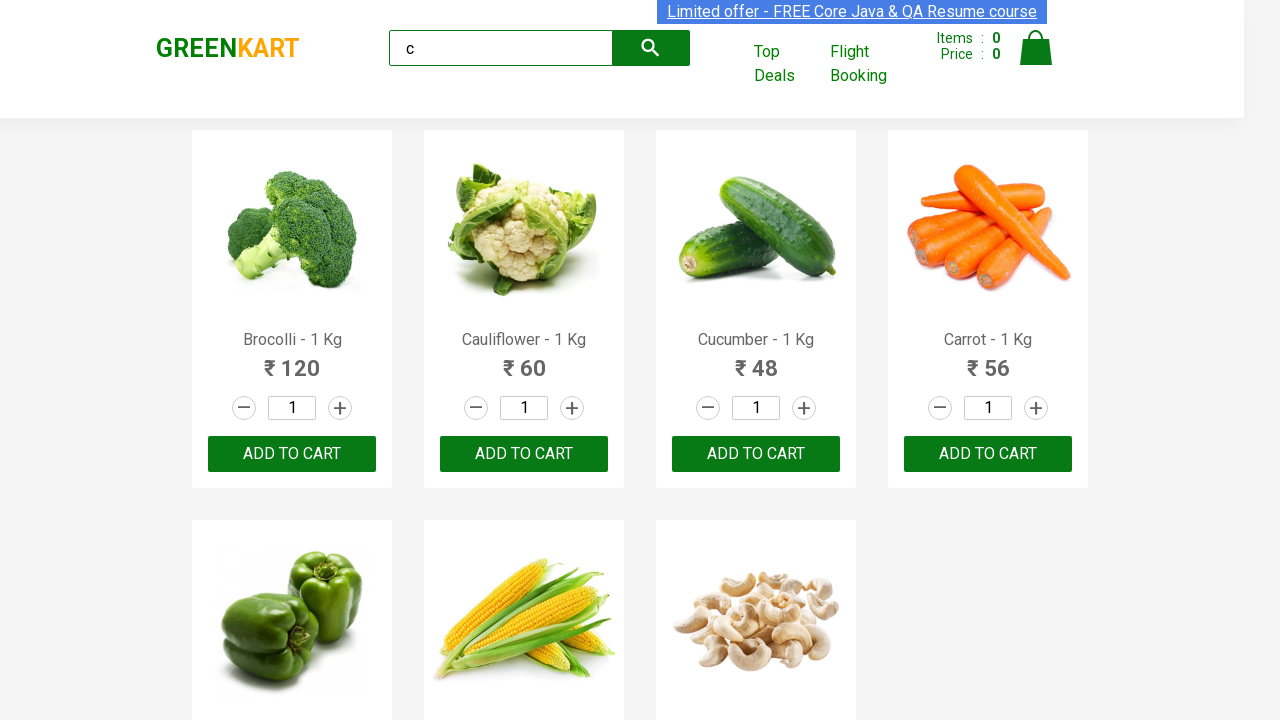

Added Carrot to cart at (988, 454) on .product:has-text('Carrot') >> button
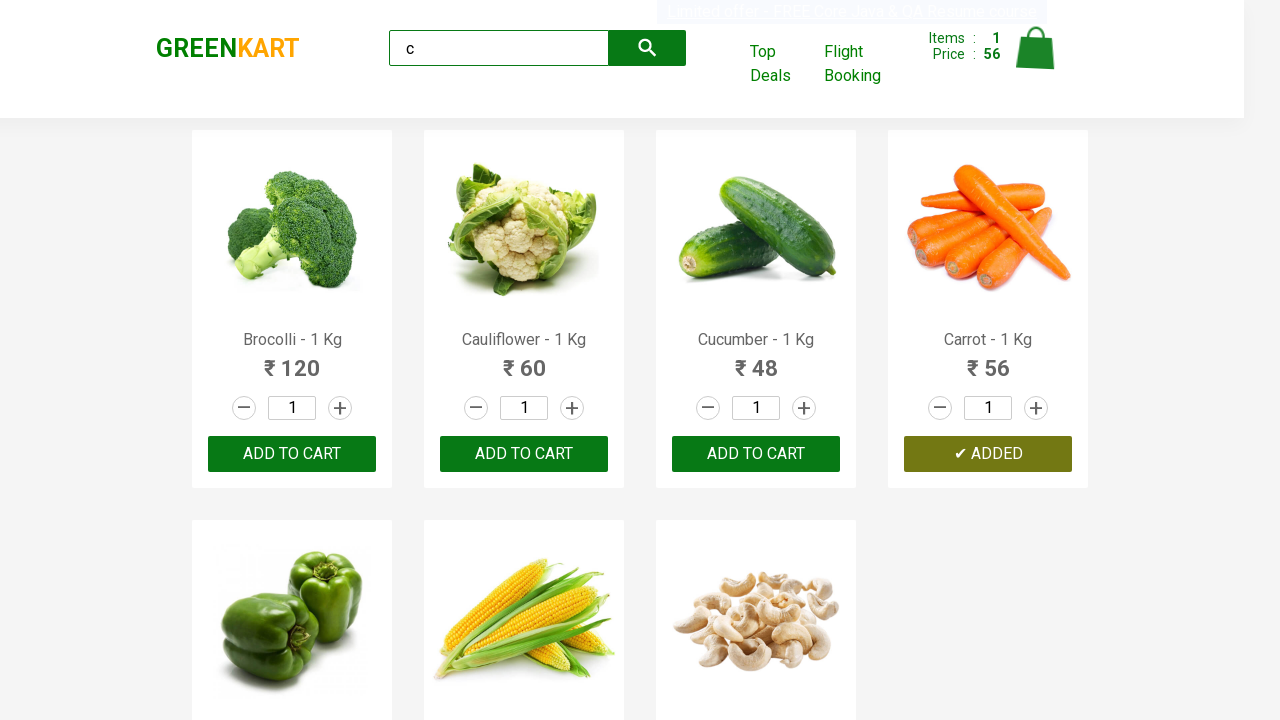

Added Cauliflower to cart at (524, 454) on .product:has-text('Cauliflower') >> button
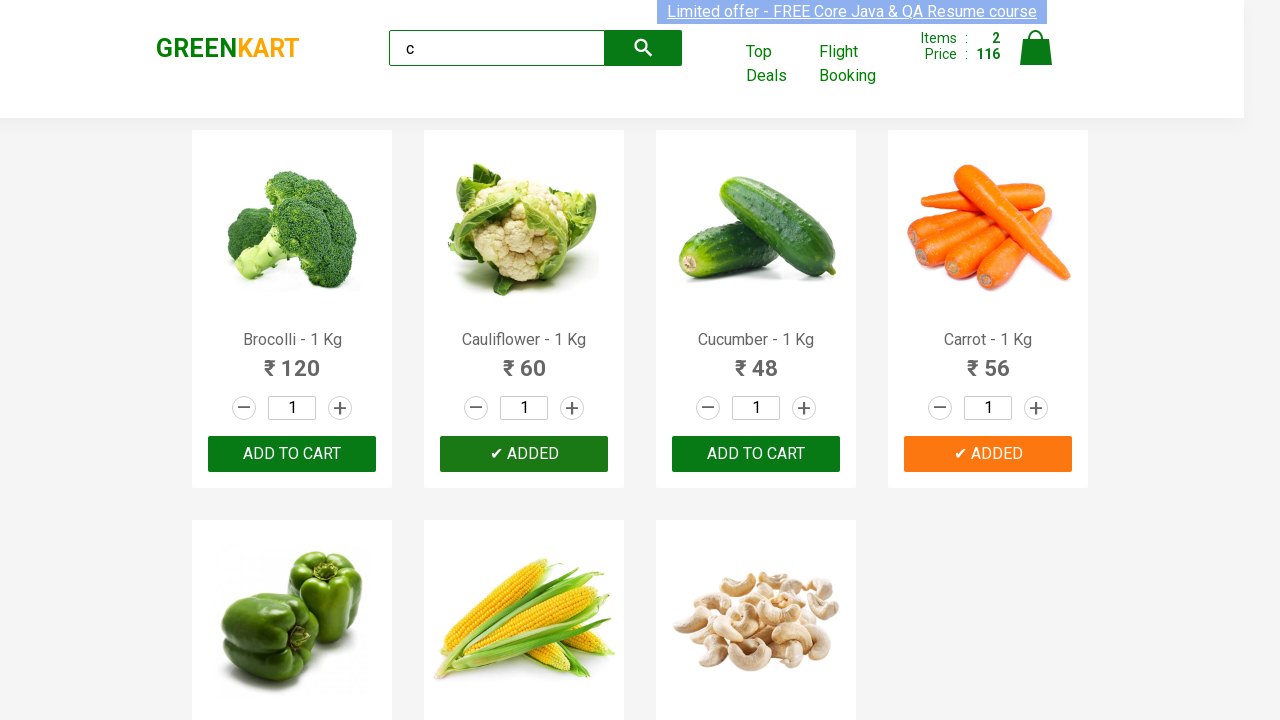

Added Corn to cart at (524, 569) on .product:has-text('Corn') >> button
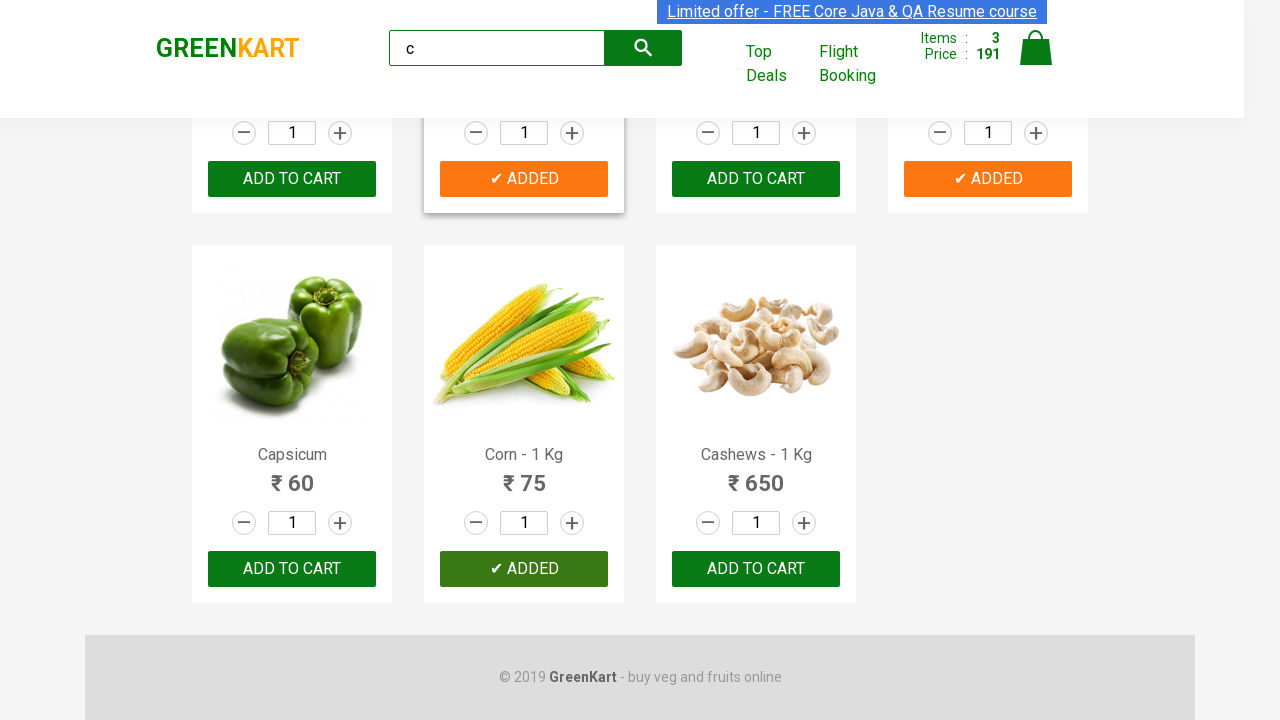

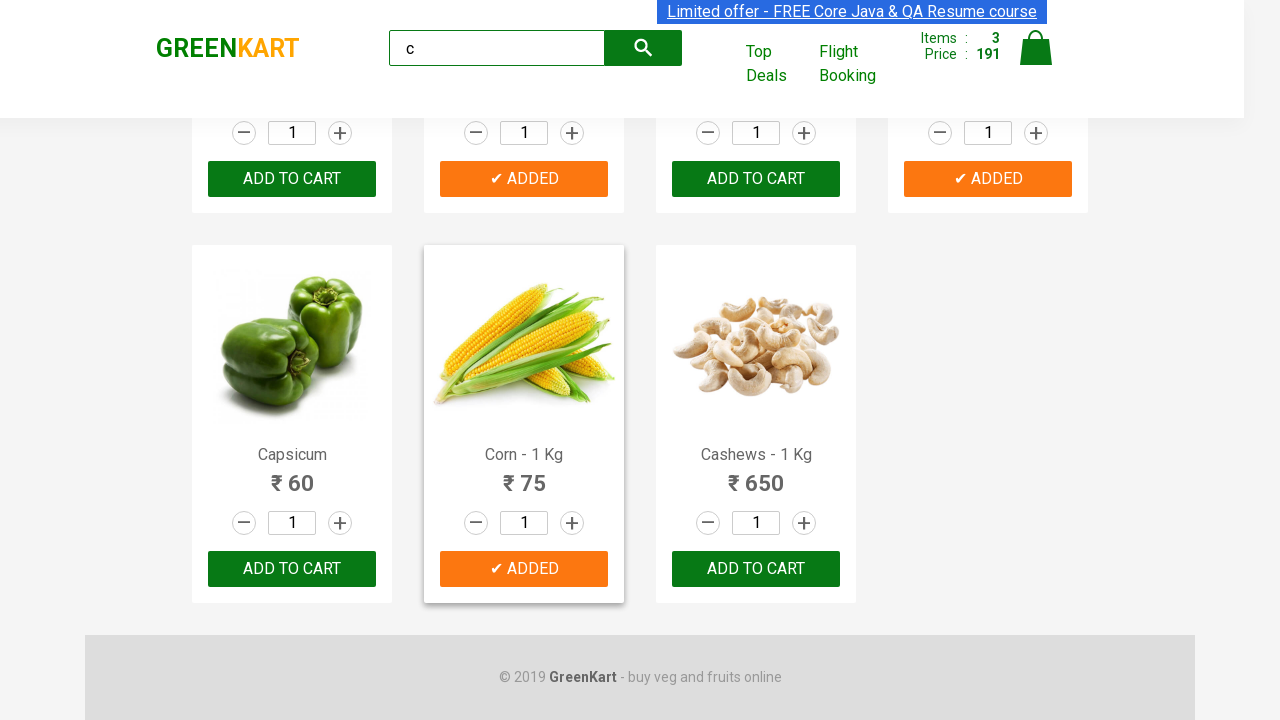